Tests iframe handling by switching to the result iframe on W3Schools tryit page and clicking a button that displays the current date and time.

Starting URL: https://www.w3schools.com/js/tryit.asp?filename=tryjs_myfirst

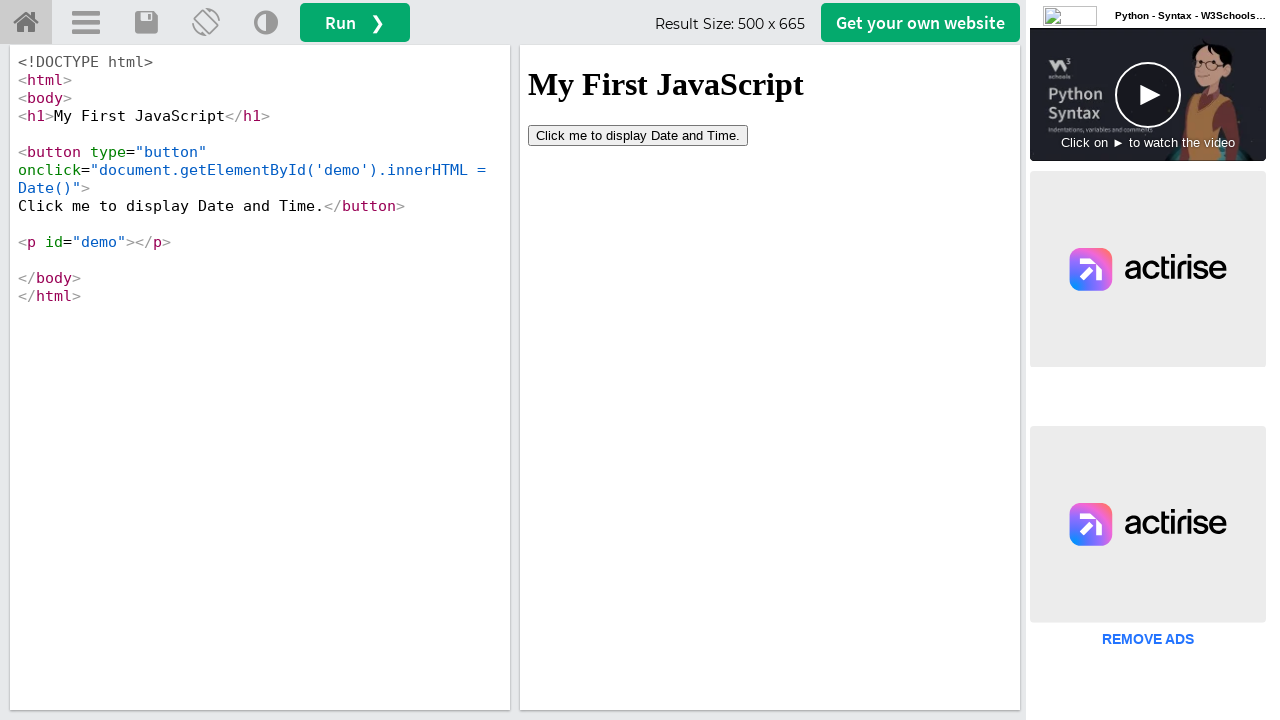

Located the iframeResult frame
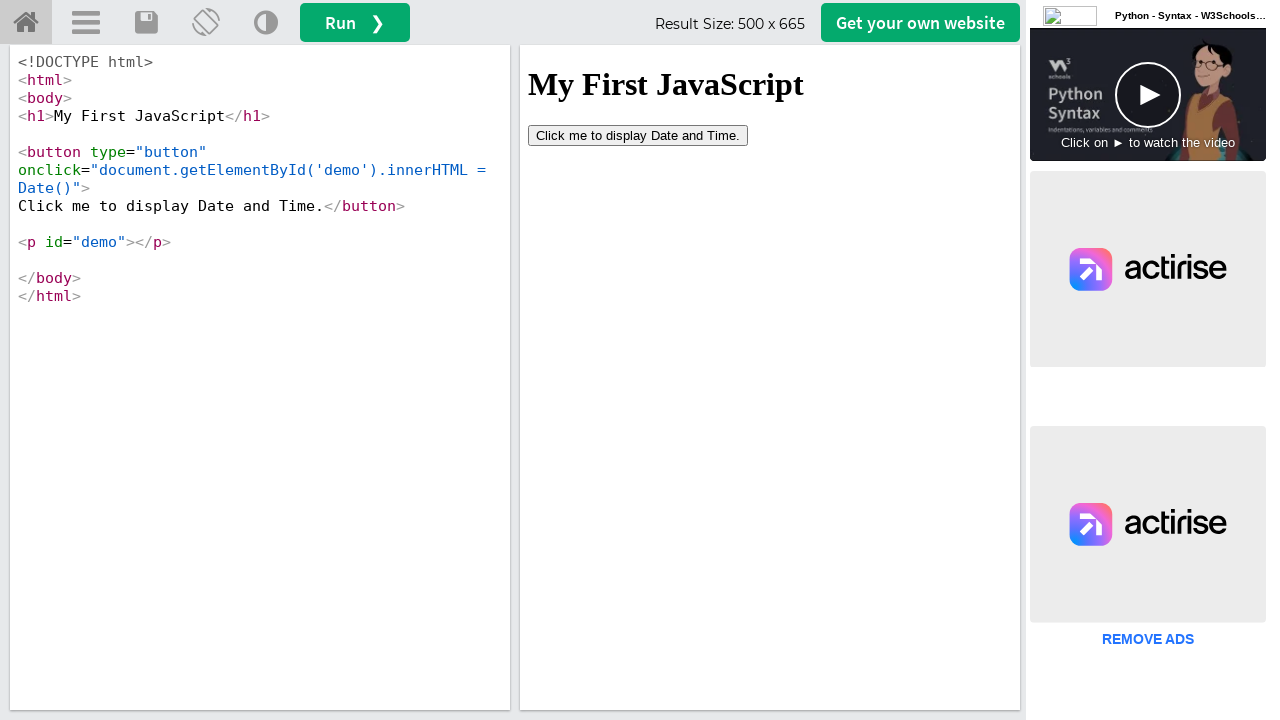

Clicked the 'Click me to display Date and Time' button in the iframe at (638, 135) on #iframeResult >> internal:control=enter-frame >> xpath=//button[contains(text(),
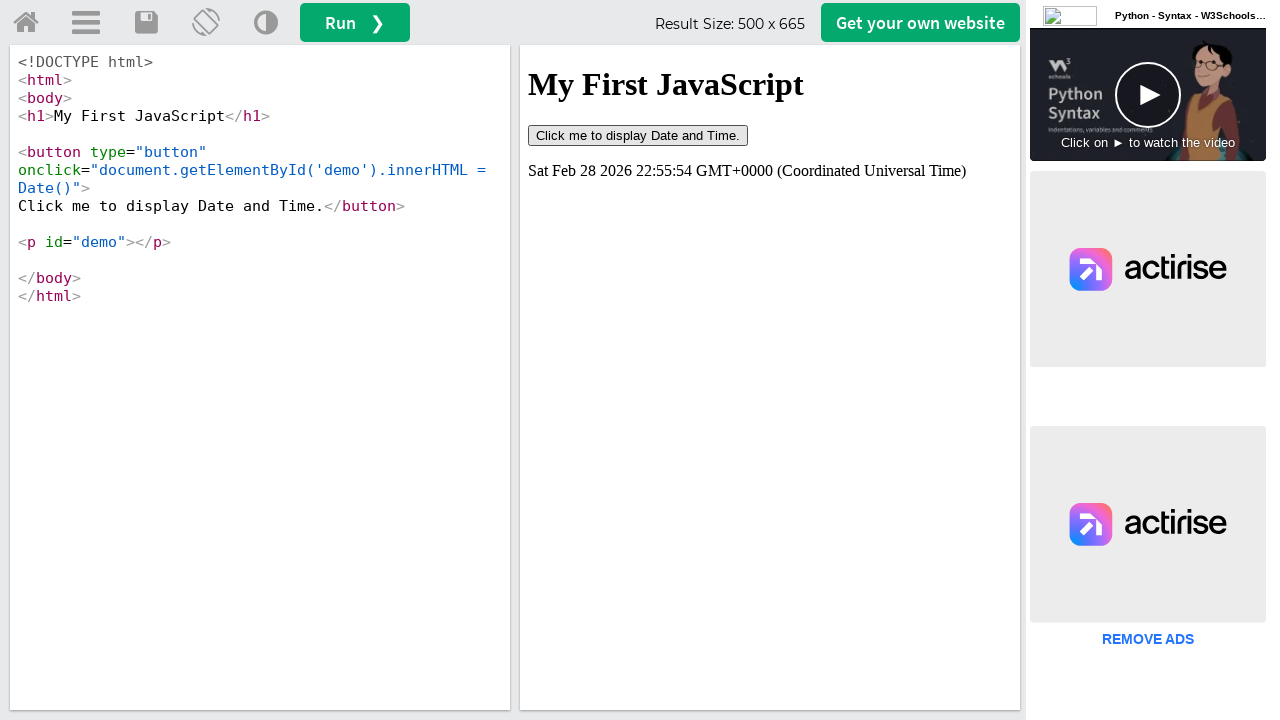

Waited 1000ms for the date and time display action to complete
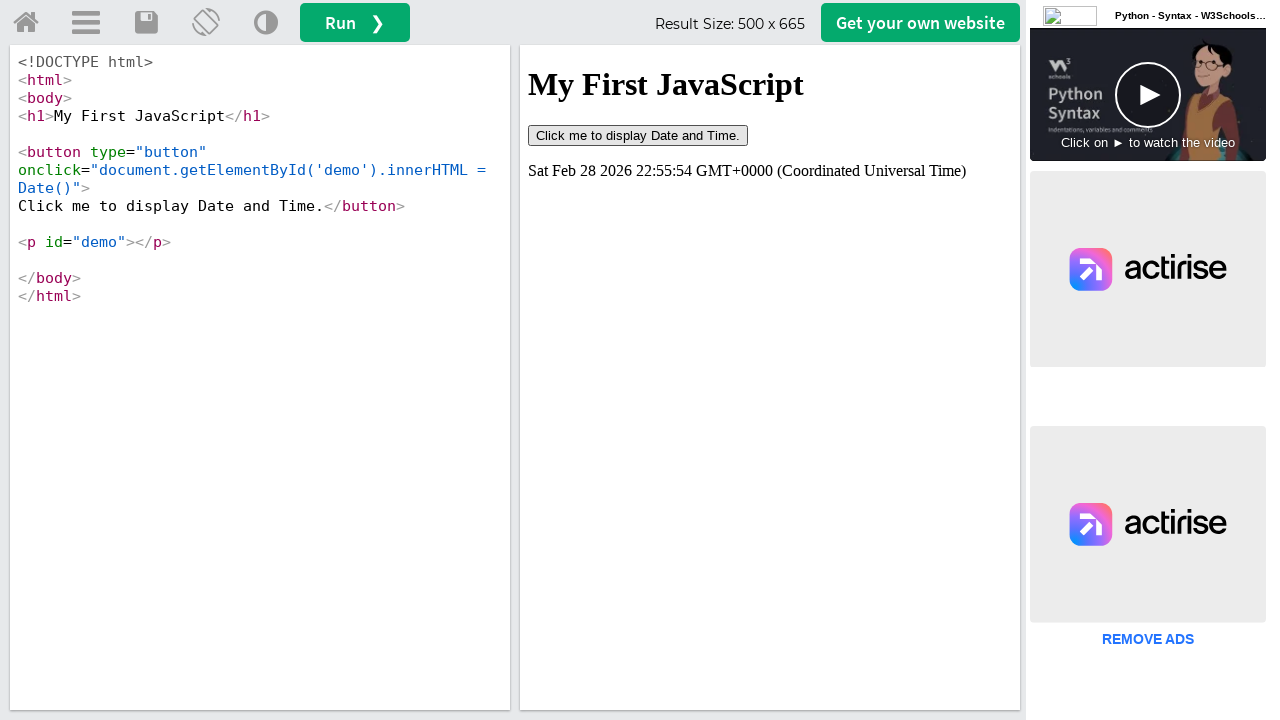

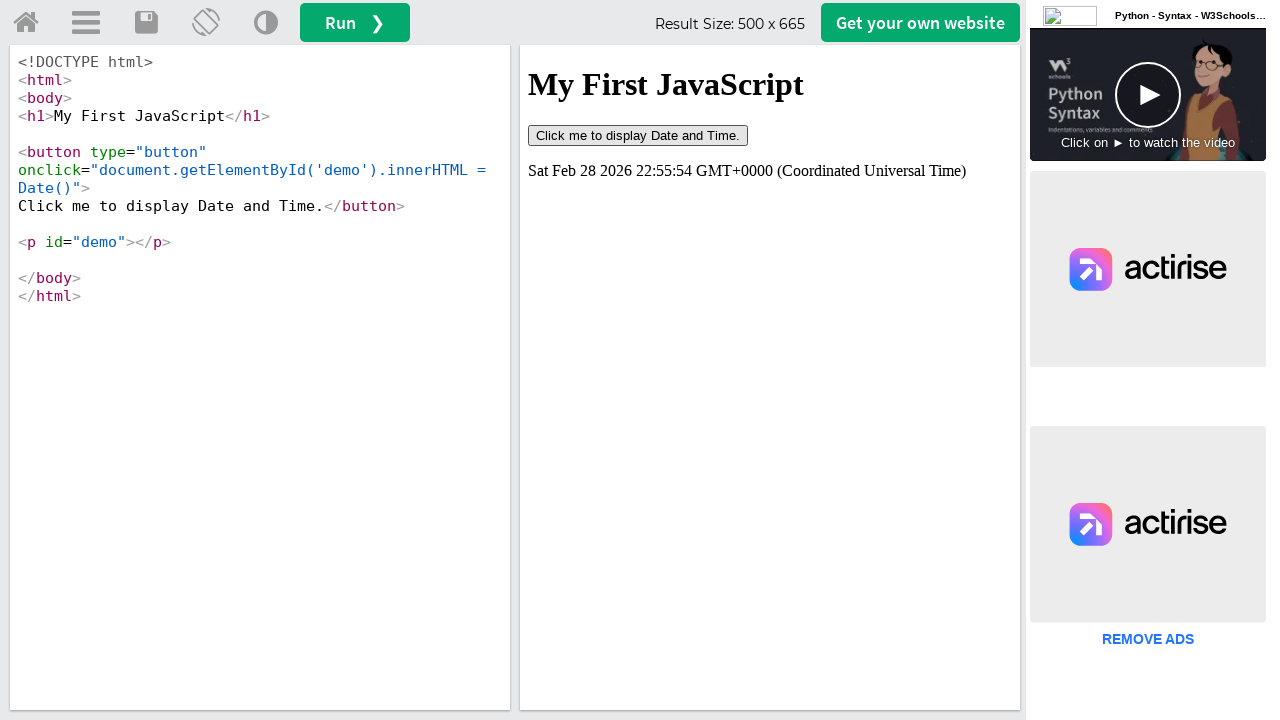